Completes the city selection flow and then selects a flight from the available options

Starting URL: https://blazedemo.com/

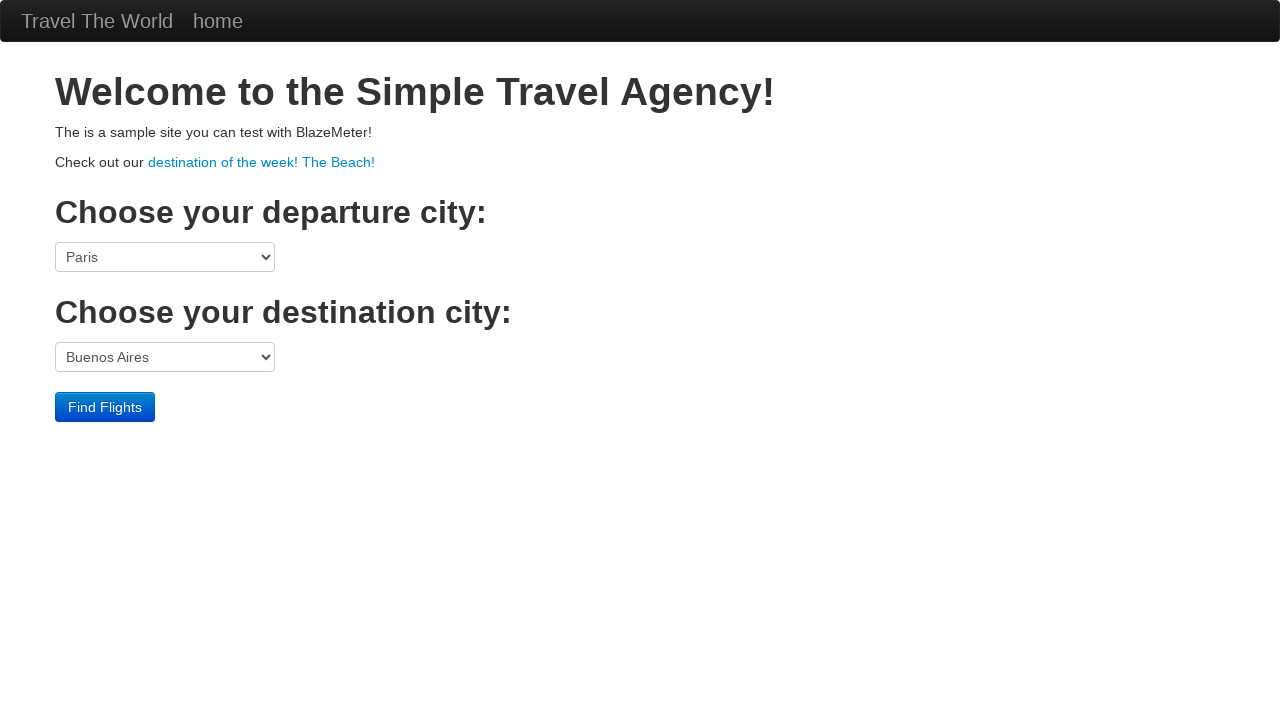

Selected Boston as departure city on (//select[@class='form-inline'])[1]
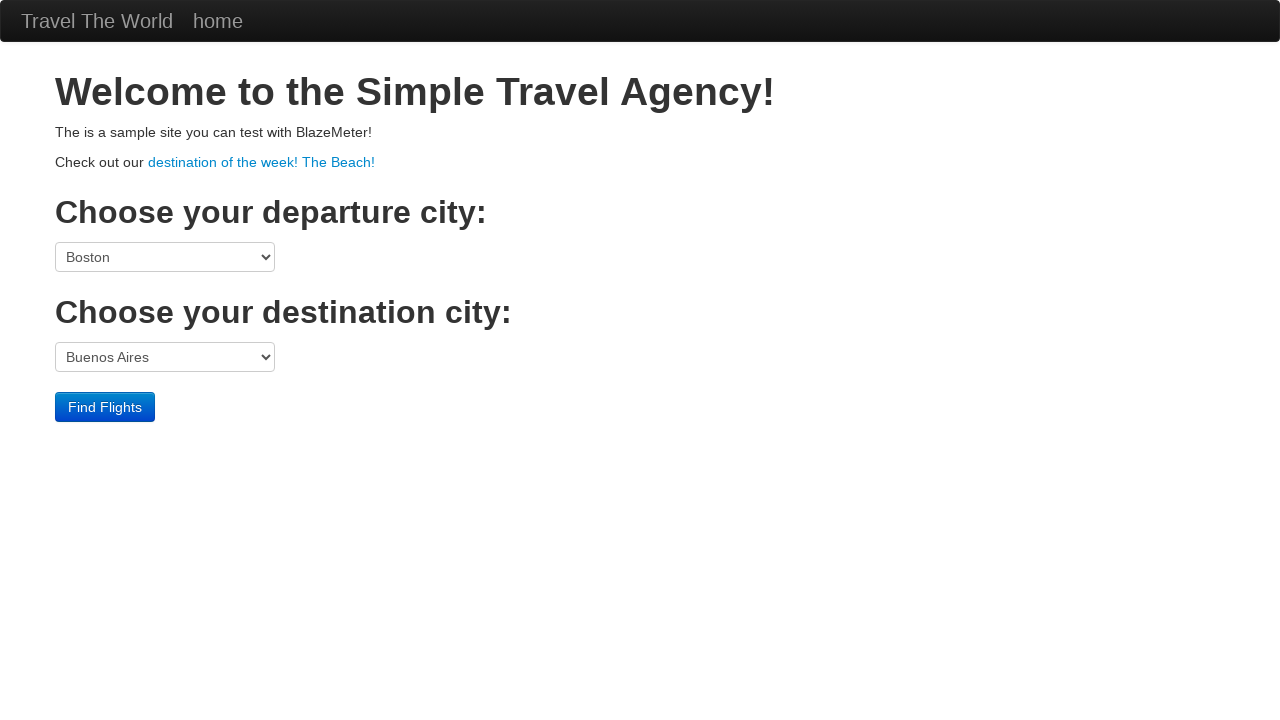

Selected London as destination city on (//select[@class='form-inline'])[2]
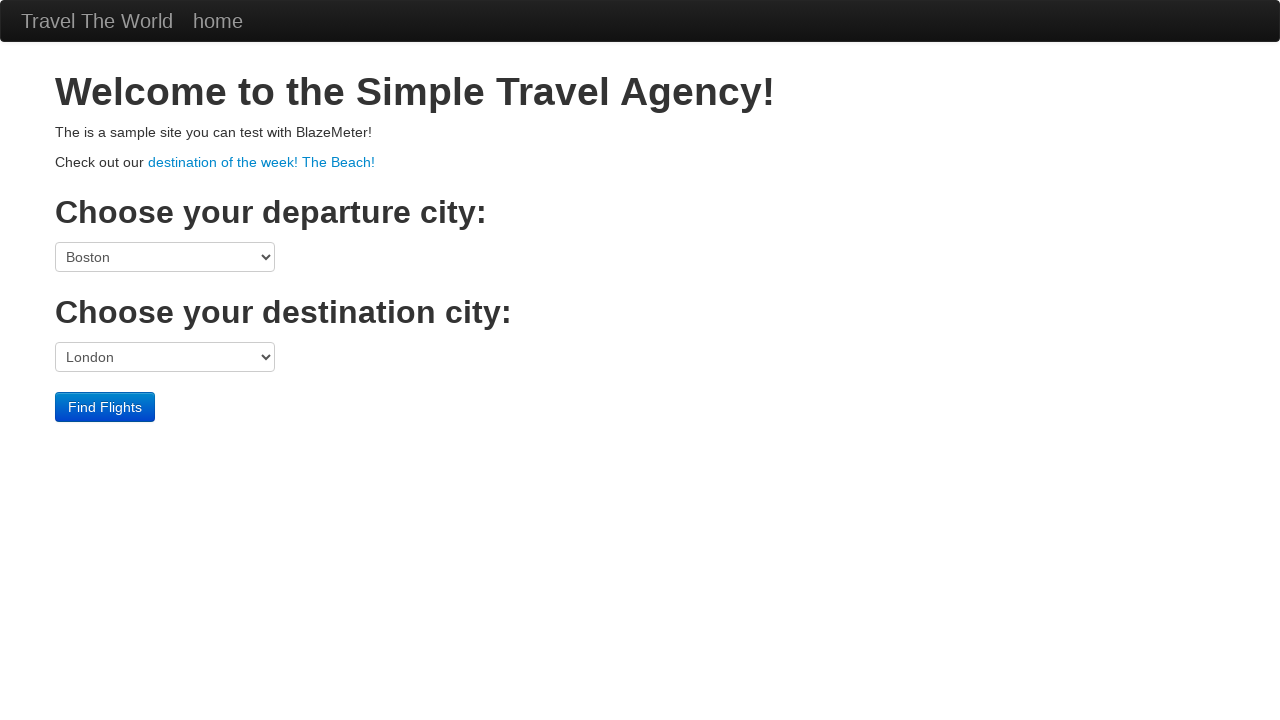

Clicked submit button to search flights from Boston to London at (105, 407) on xpath=//input[@type='submit']
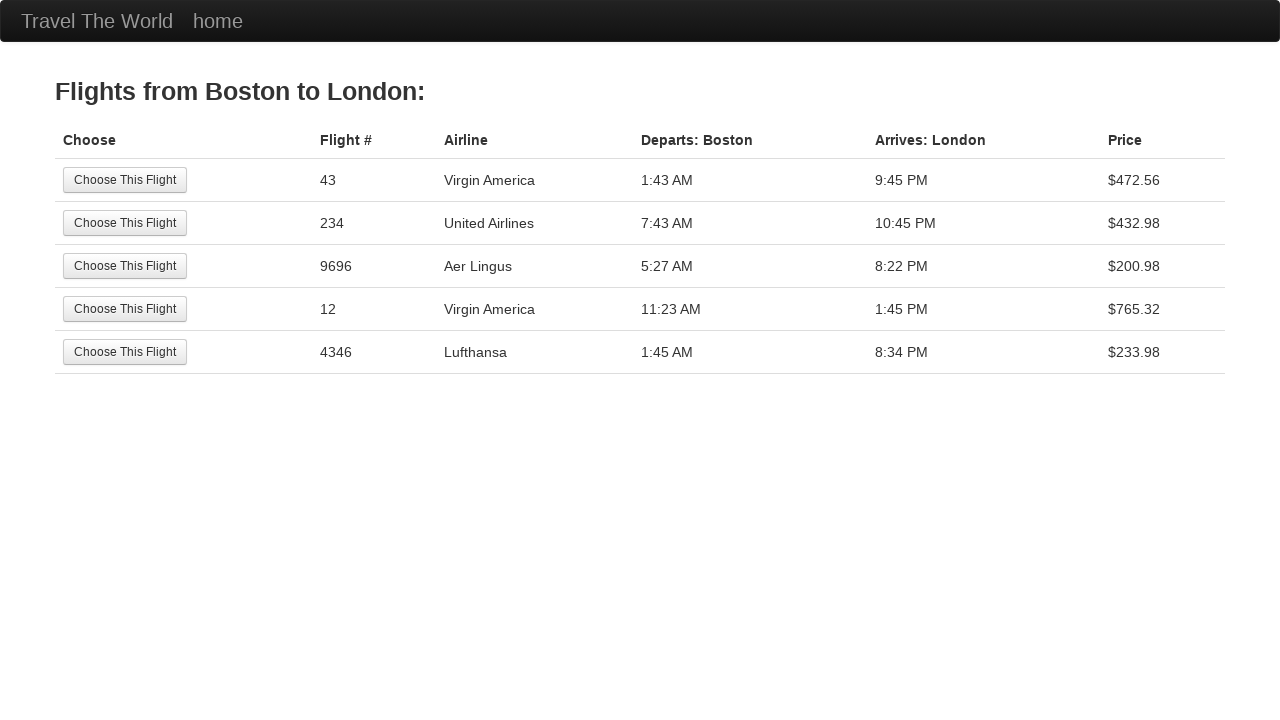

Flights page loaded with Boston to London flights
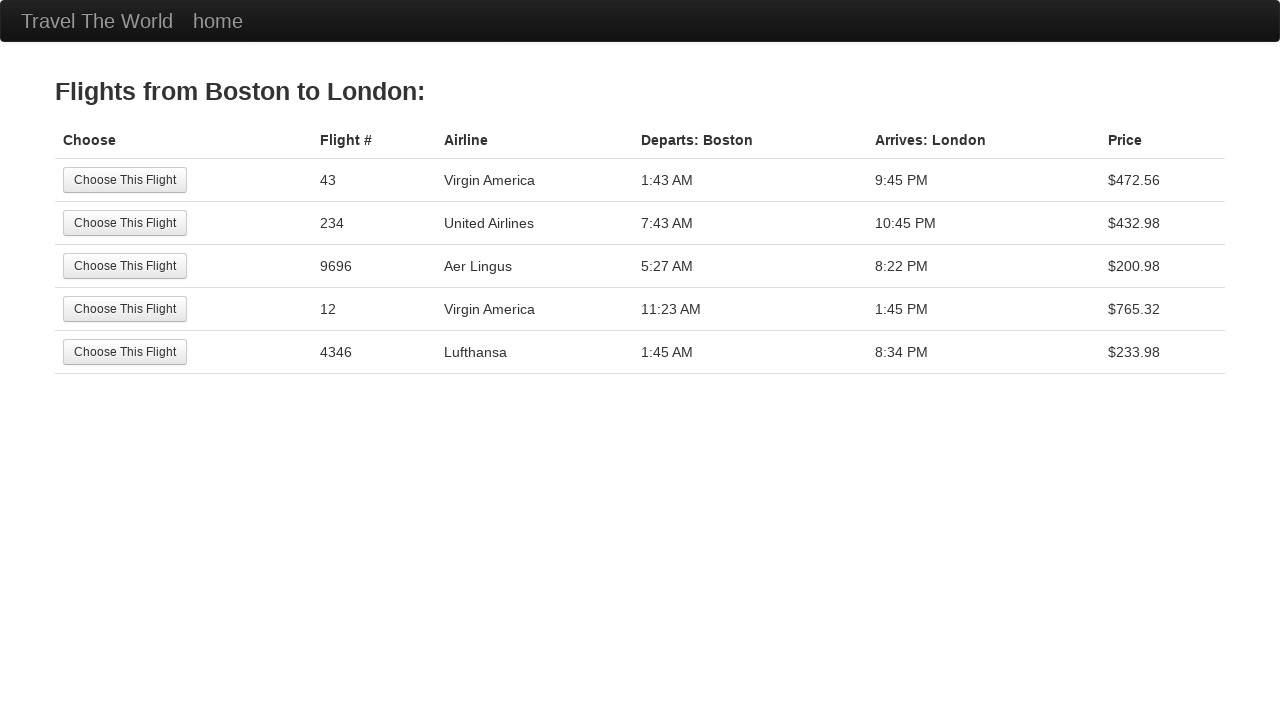

Selected a flight from the available options at (125, 223) on (//input[@type='submit'])[2]
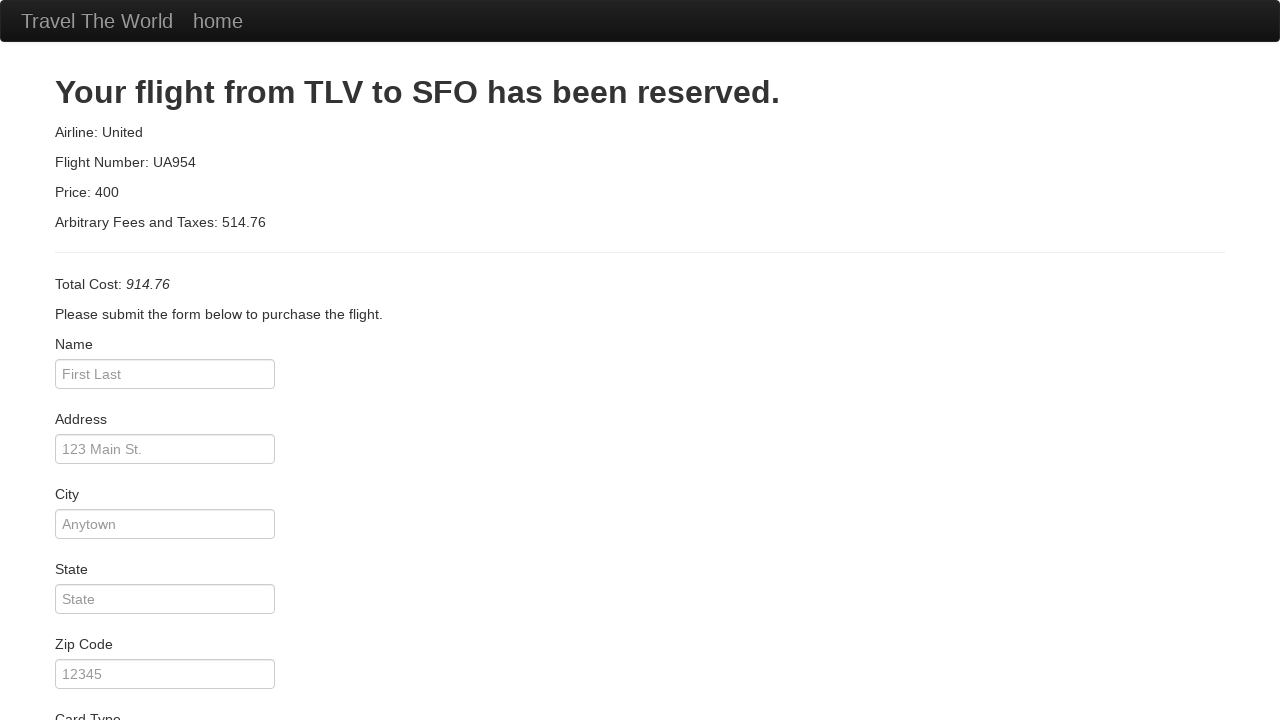

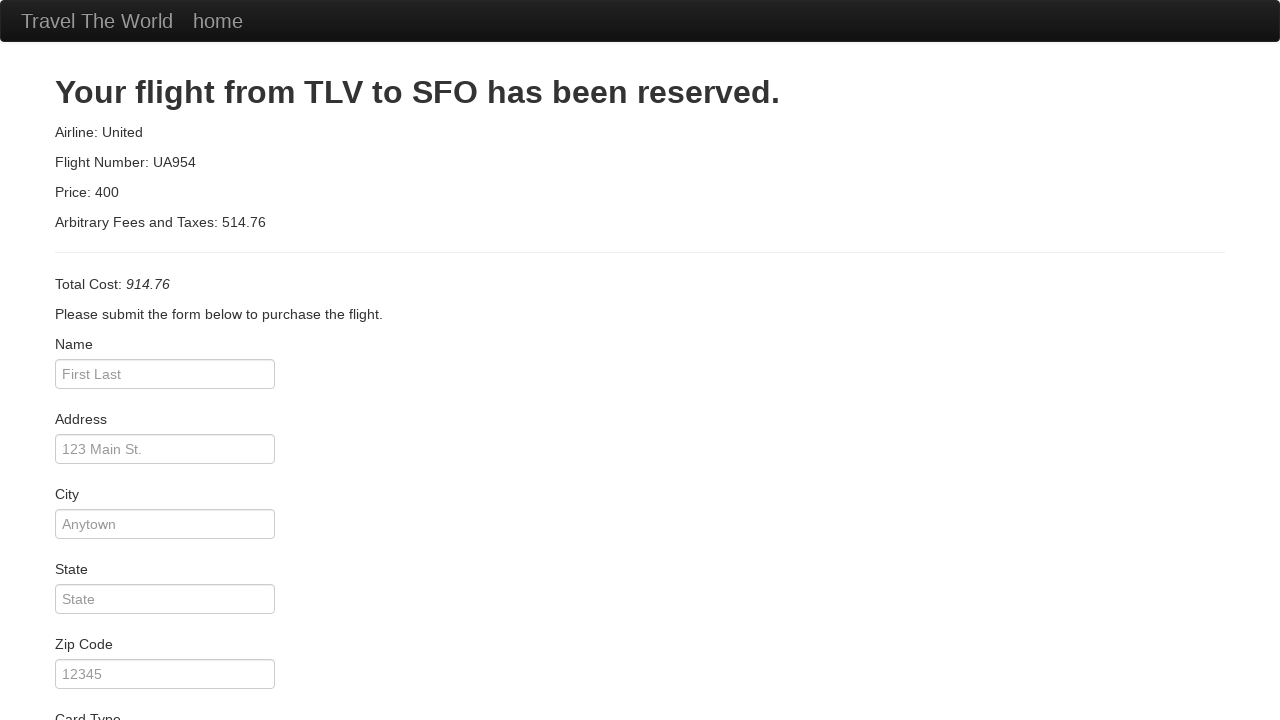